Opens the Flipkart e-commerce website homepage and verifies it loads successfully

Starting URL: https://www.flipkart.com/

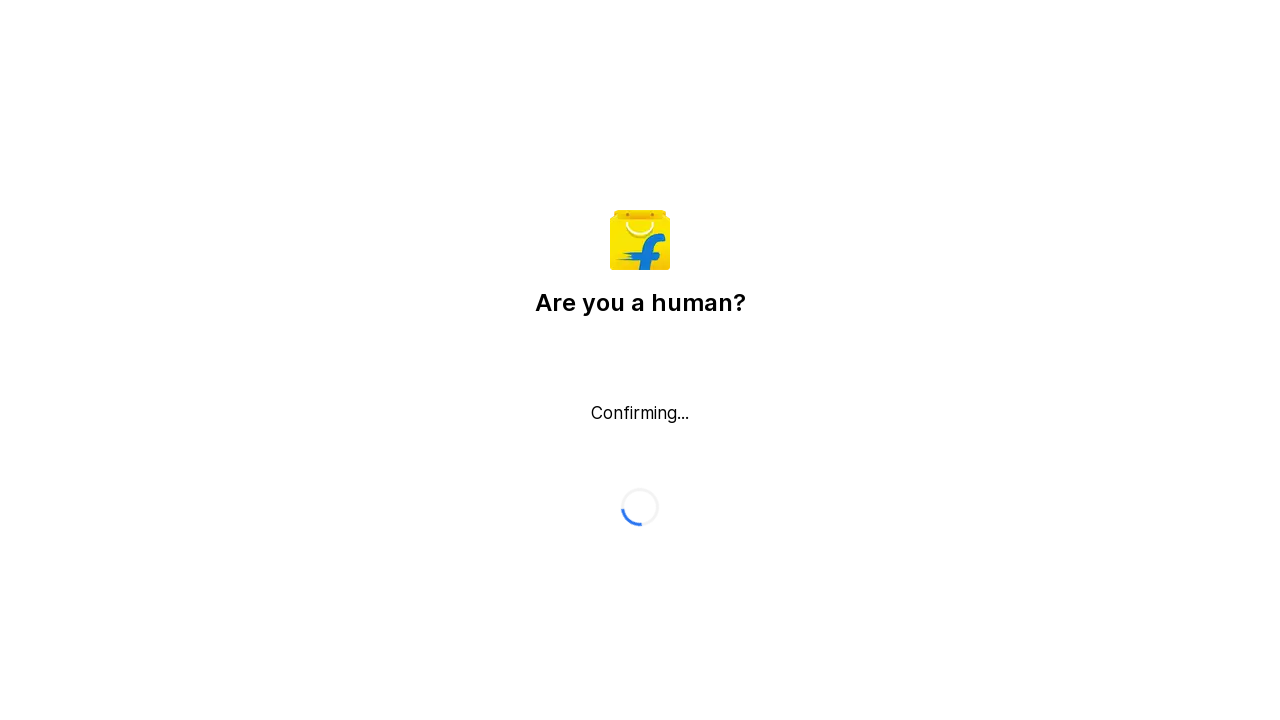

Waited for page DOM to fully load
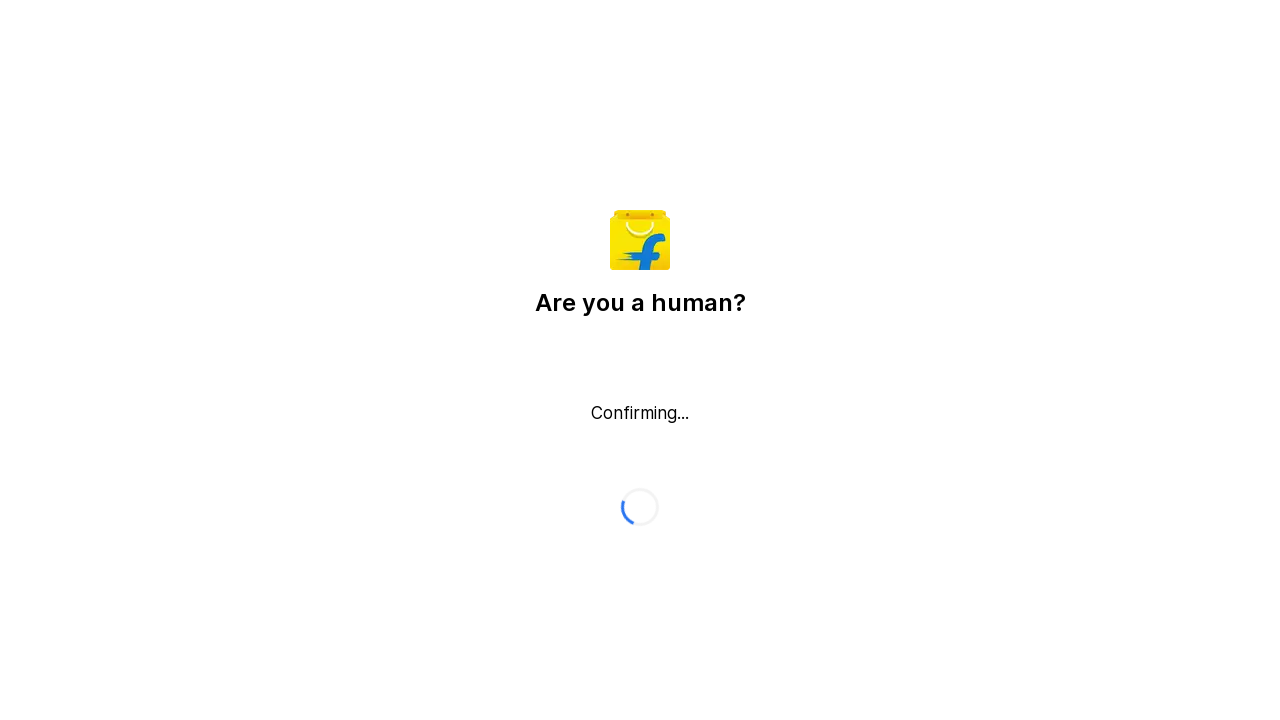

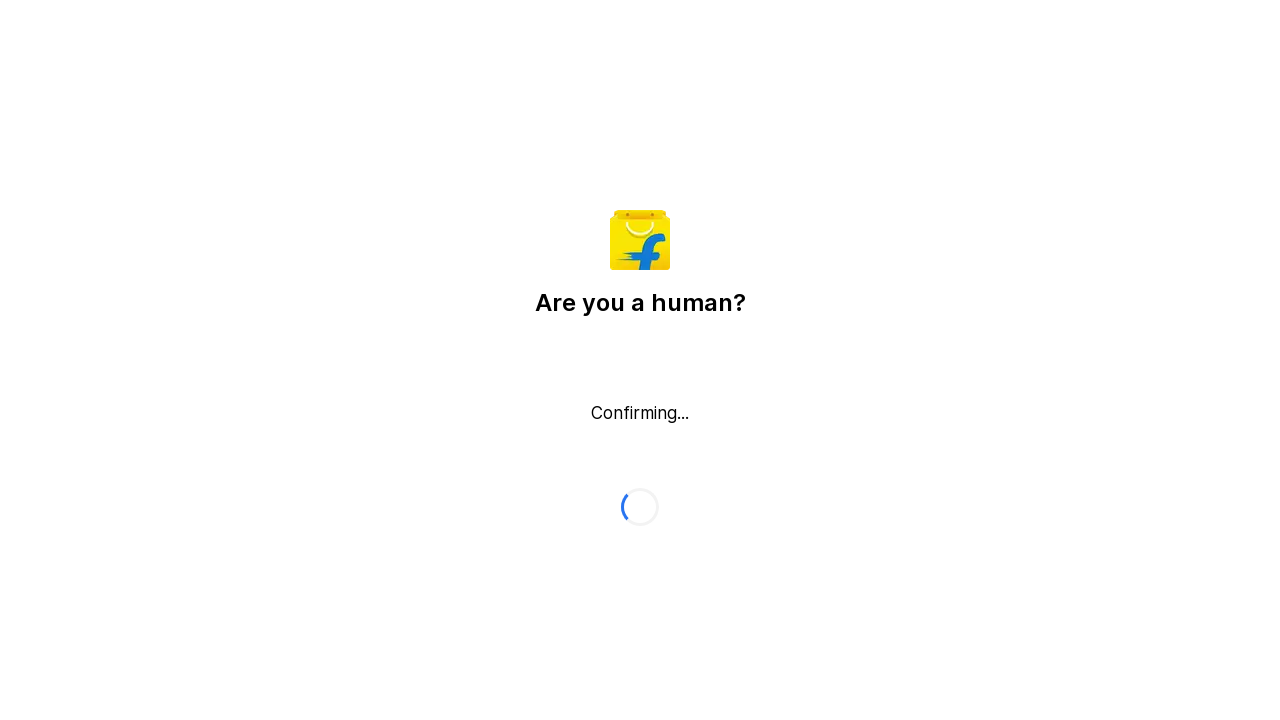